Tests sorting the Due column in ascending order on the second table which has helpful class attributes for easier element selection.

Starting URL: http://the-internet.herokuapp.com/tables

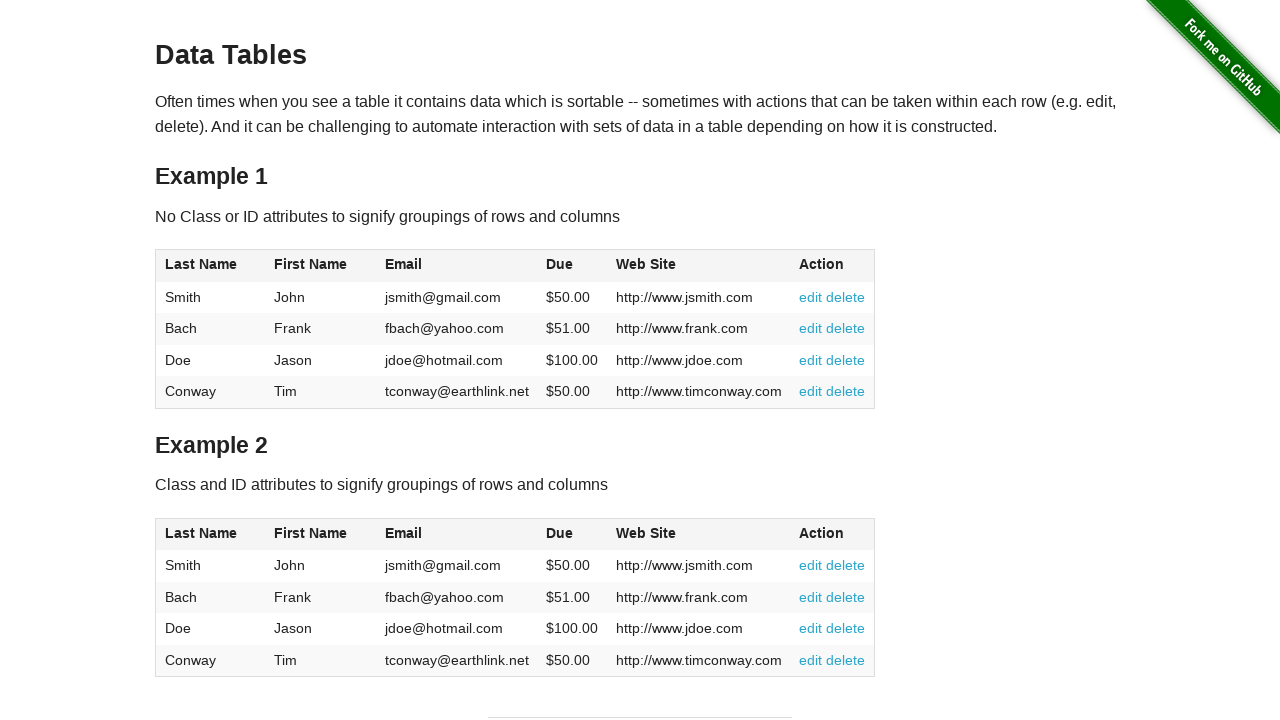

Clicked the Due column header in table 2 to sort at (560, 533) on #table2 thead .dues
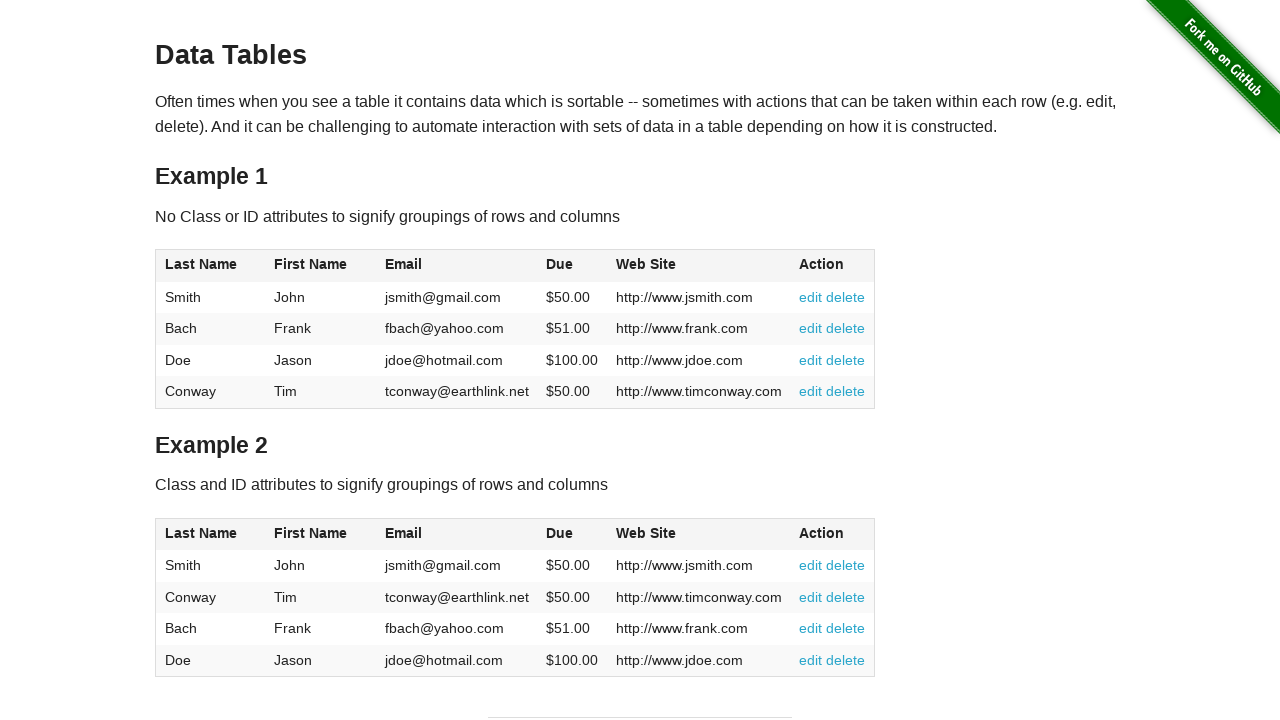

Table sorted by Due column in ascending order
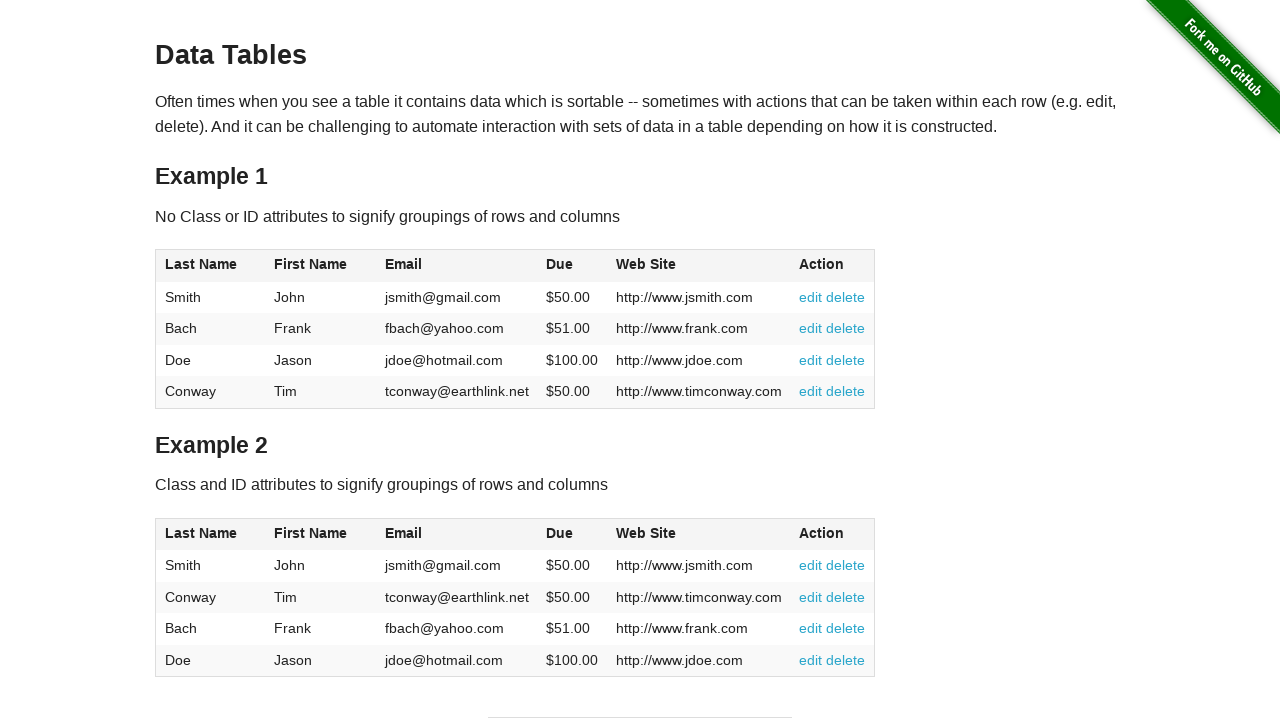

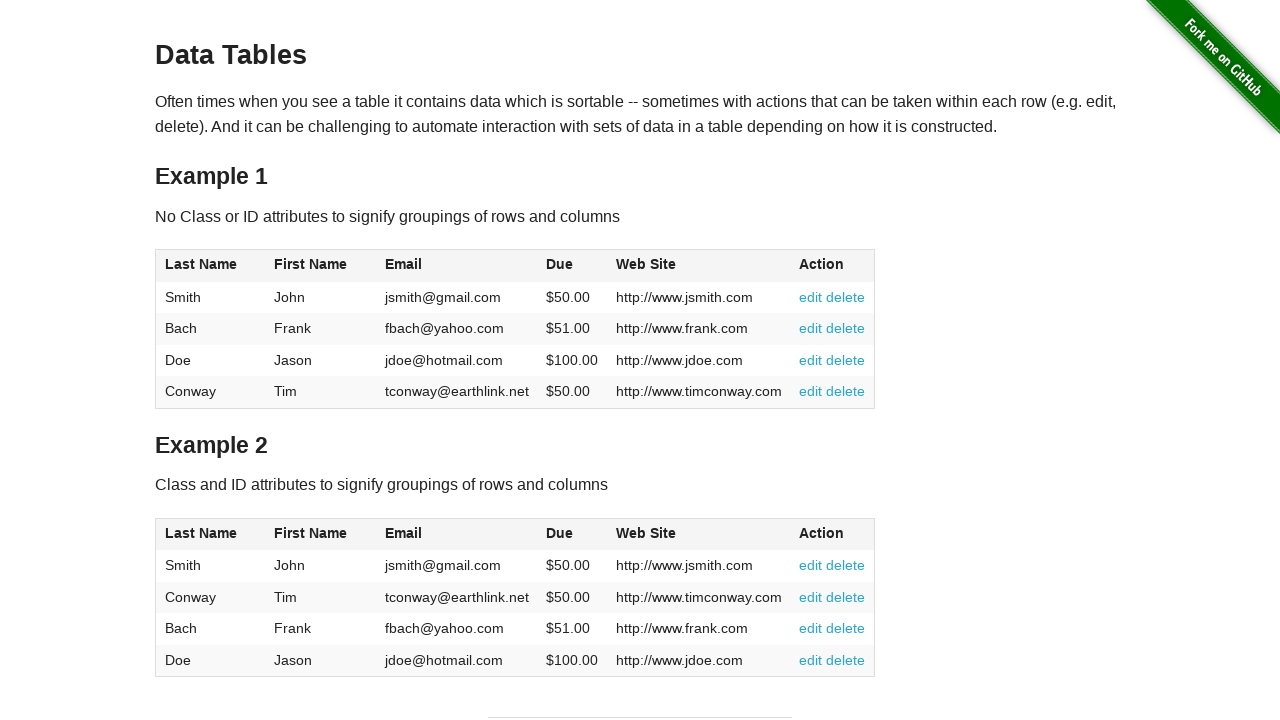